Tests a text box form by filling in user information (name, email, current address, permanent address), submitting the form, and verifying the displayed output matches the input values

Starting URL: https://demoqa.com/text-box

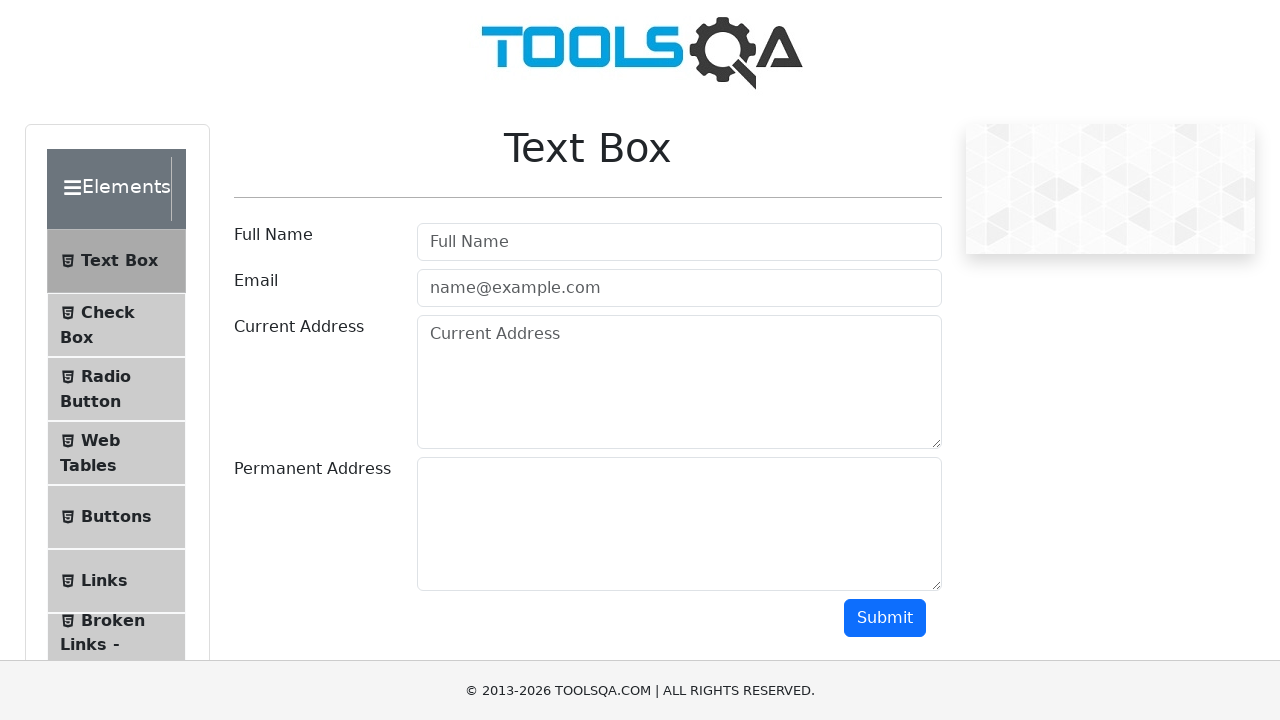

Filled userName field with 'David Hunt' on //input[@id='userName']
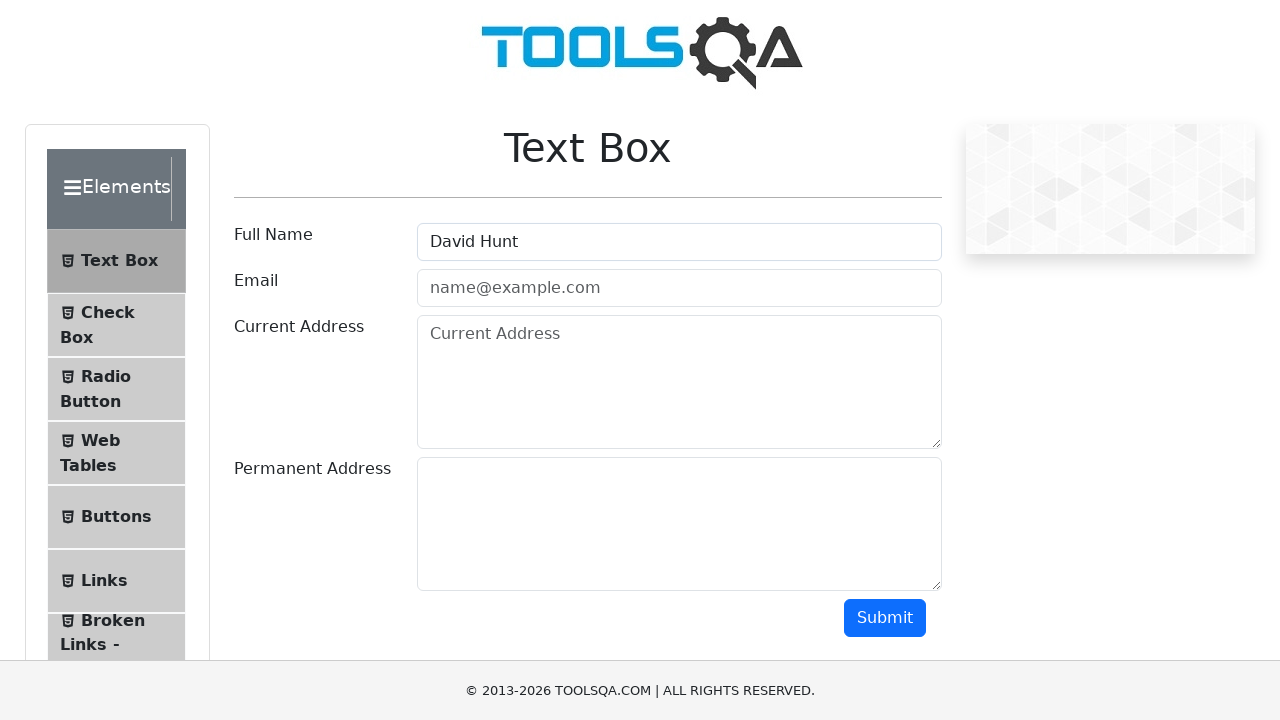

Filled email field with 'hunt@gmail.com' on //input[@type='email']
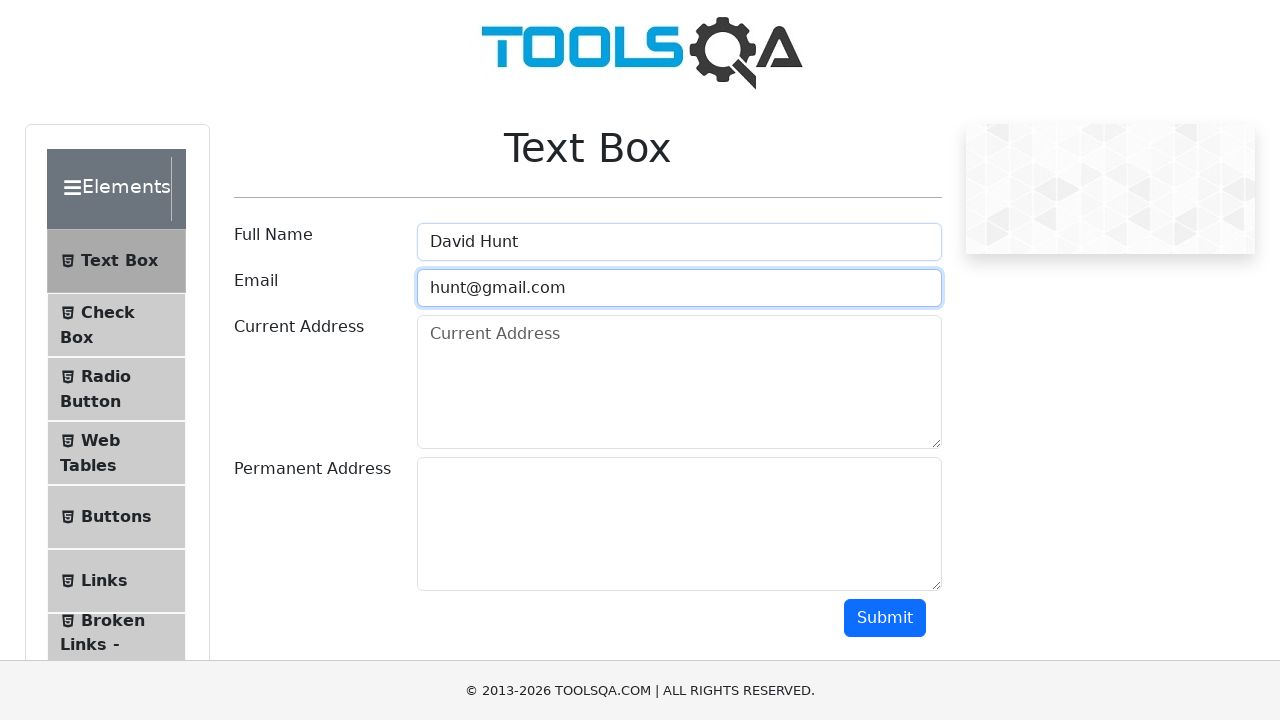

Filled current address field with '123 test street' on //textarea[@placeholder='Current Address']
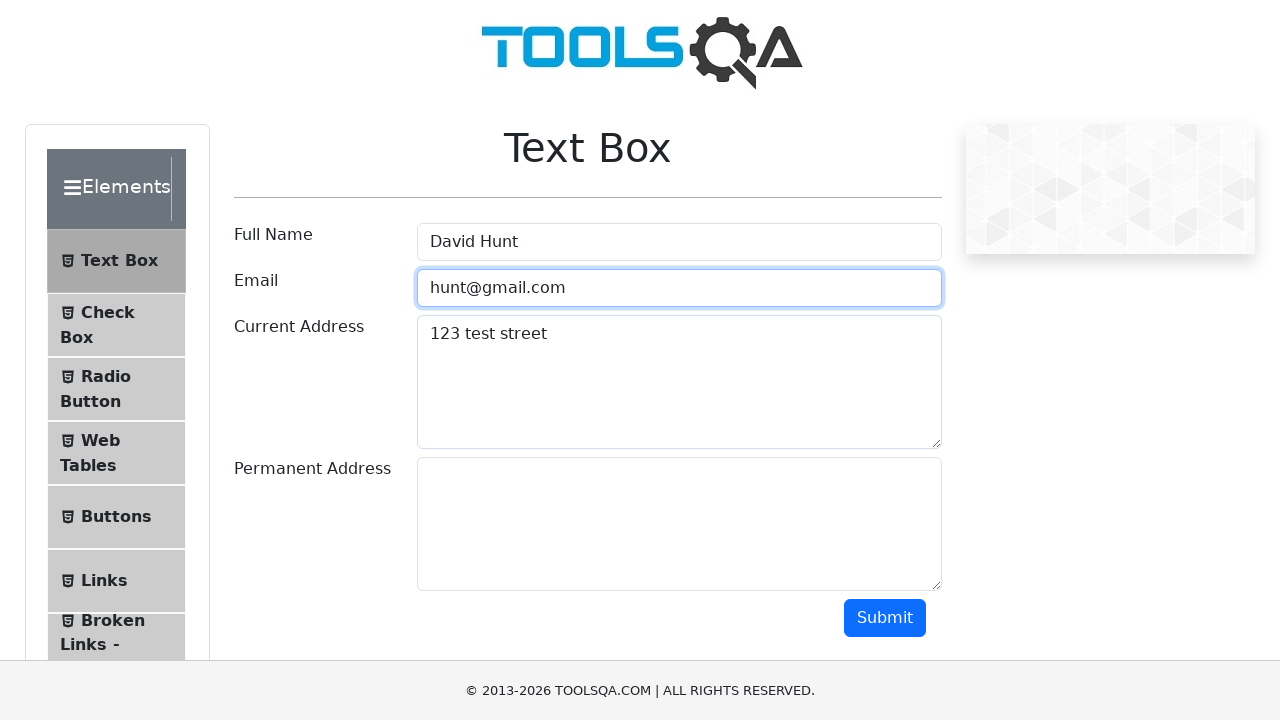

Filled permanent address field with '789 test Avenue' on //textarea[@id='permanentAddress']
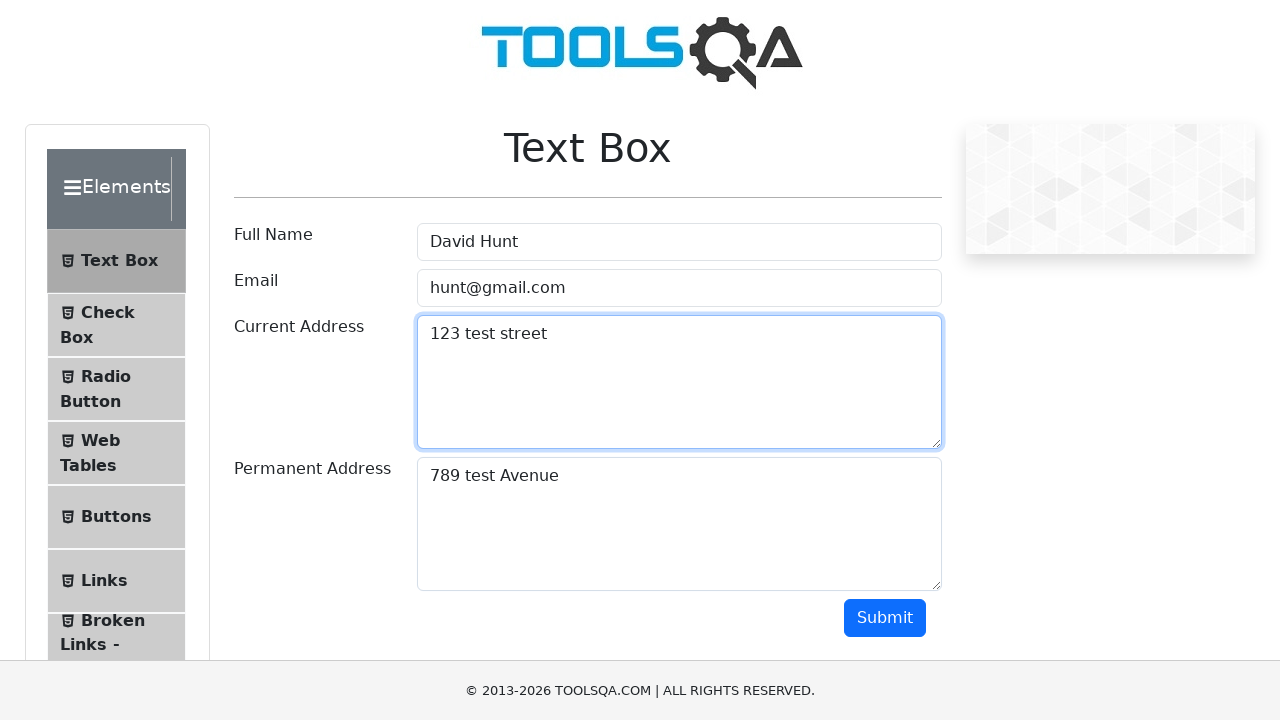

Clicked submit button to submit the form at (885, 618) on xpath=//button[@id='submit']
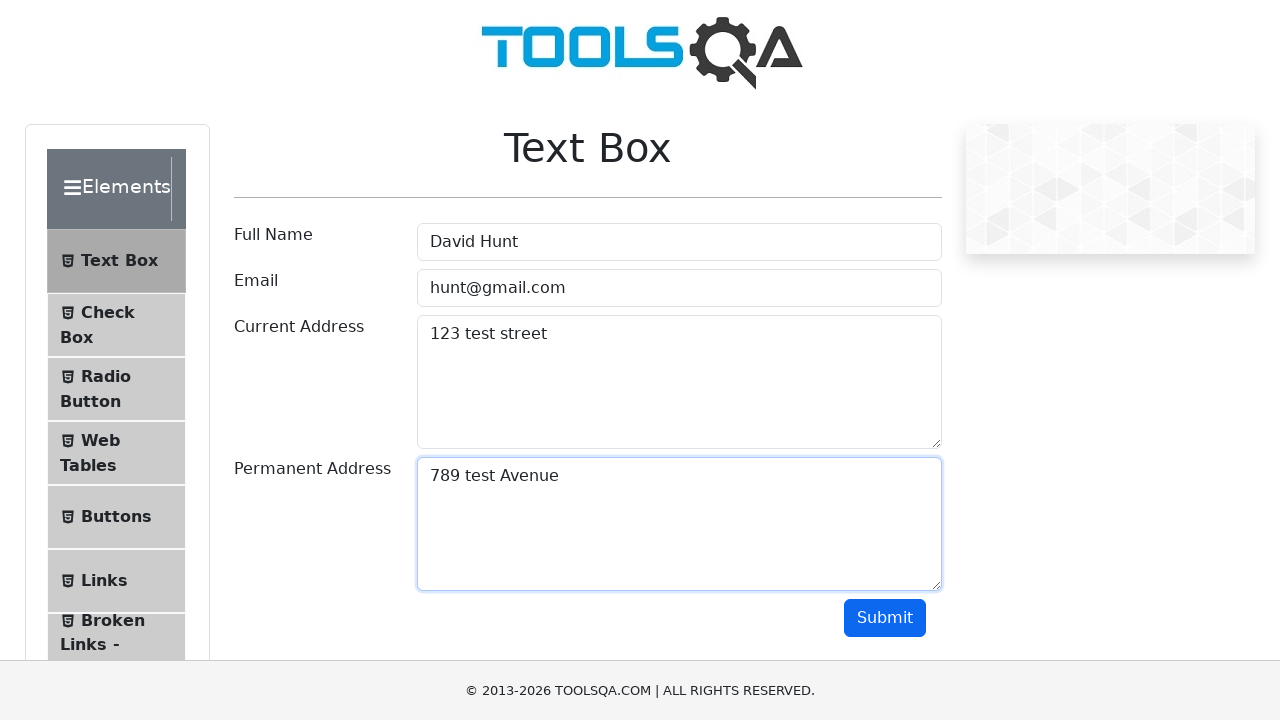

Waited for form results to display
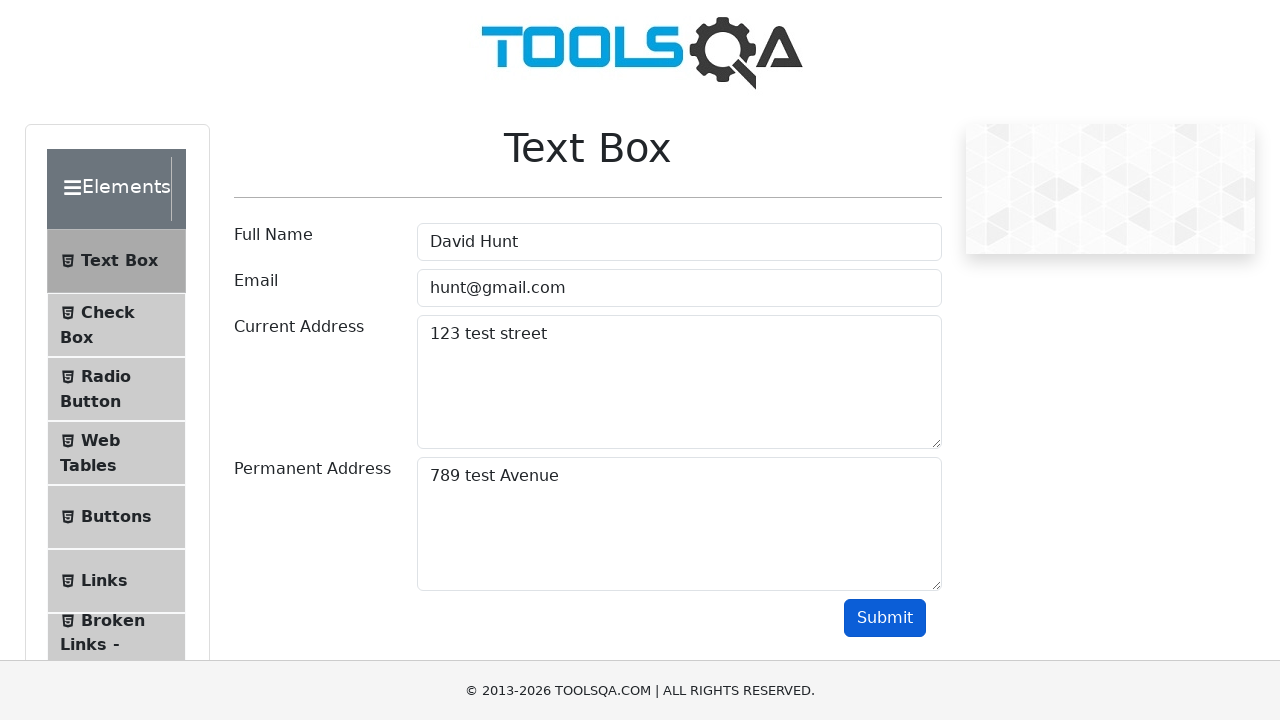

Retrieved displayed name from results
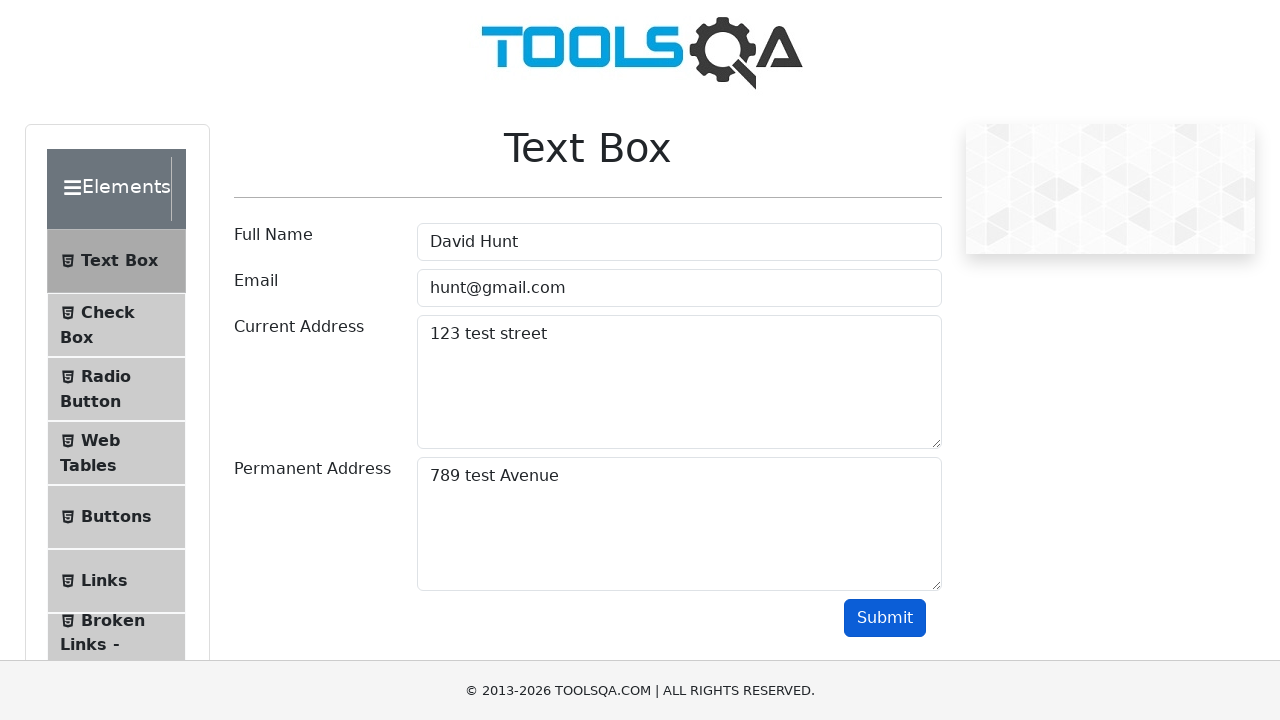

Verified displayed name matches input: 'David Hunt'
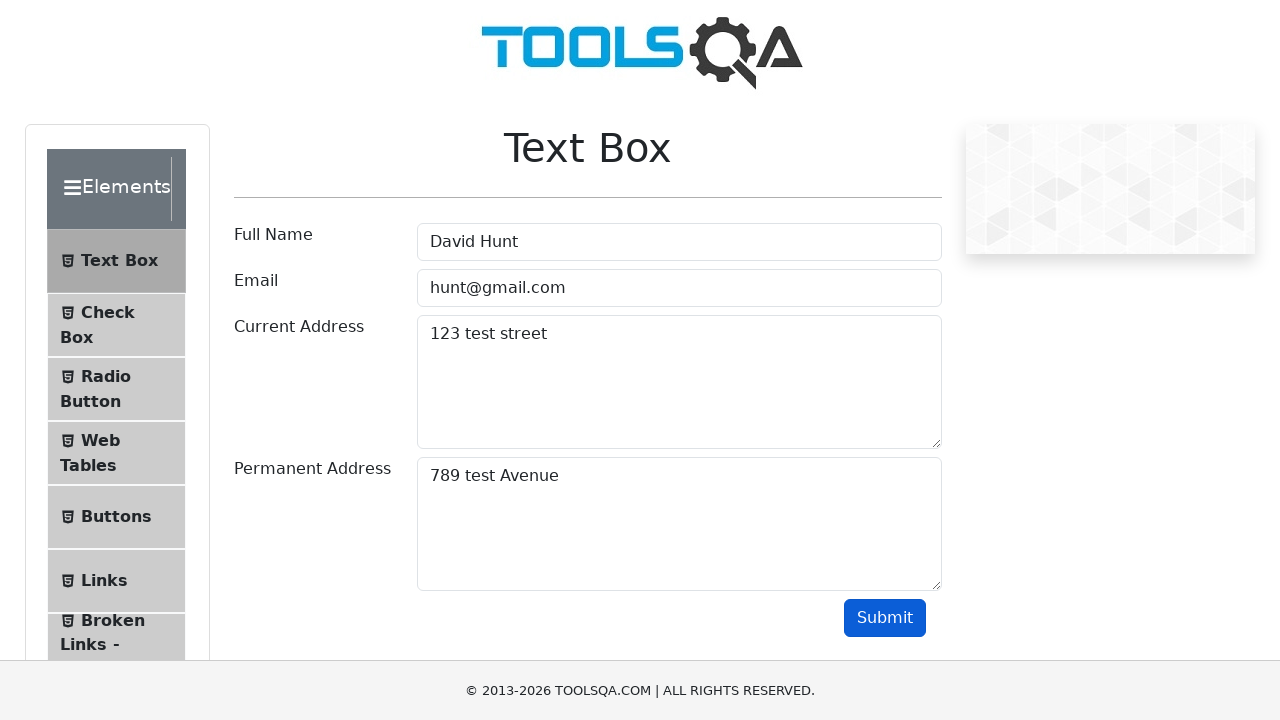

Retrieved displayed email from results
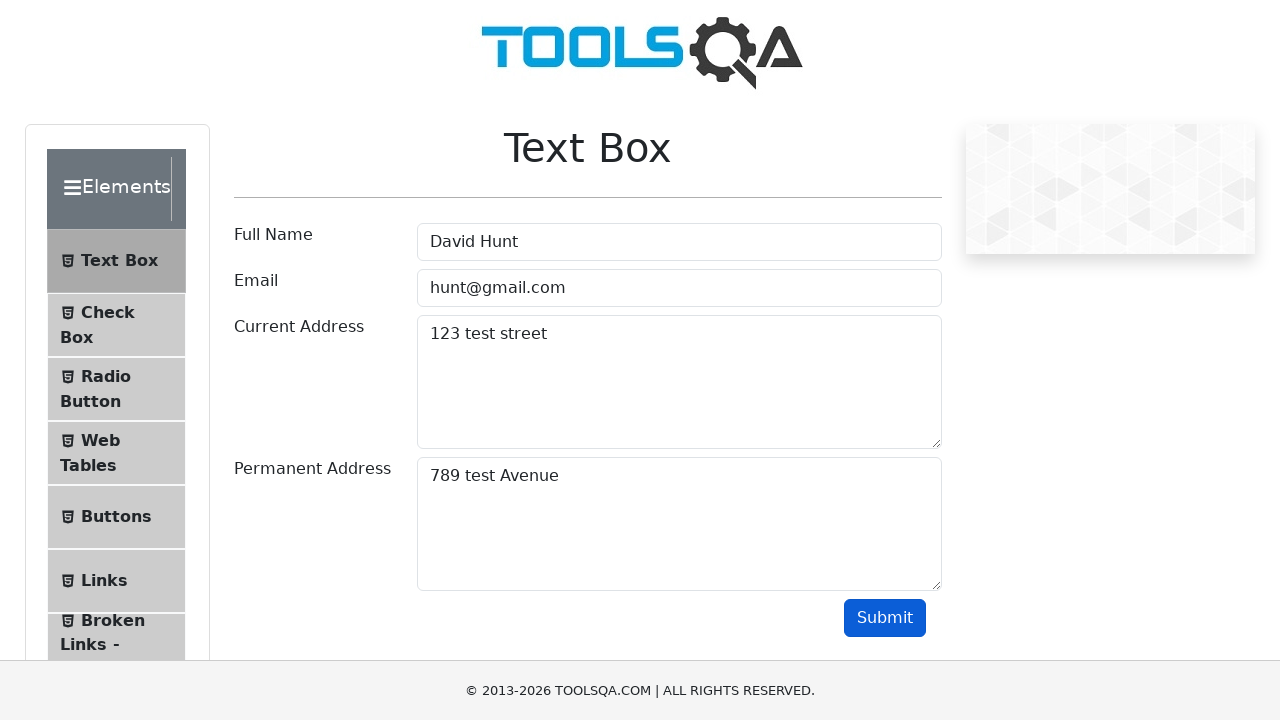

Verified displayed email matches input: 'hunt@gmail.com'
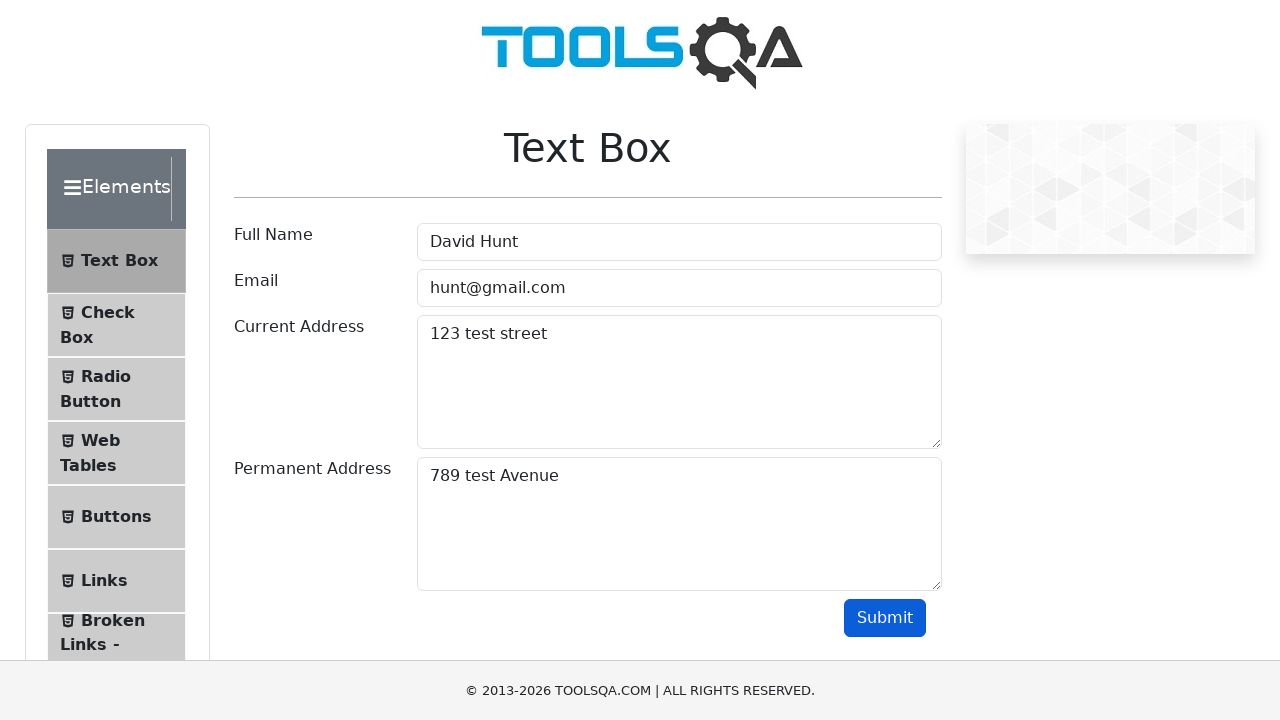

Retrieved displayed current address from results
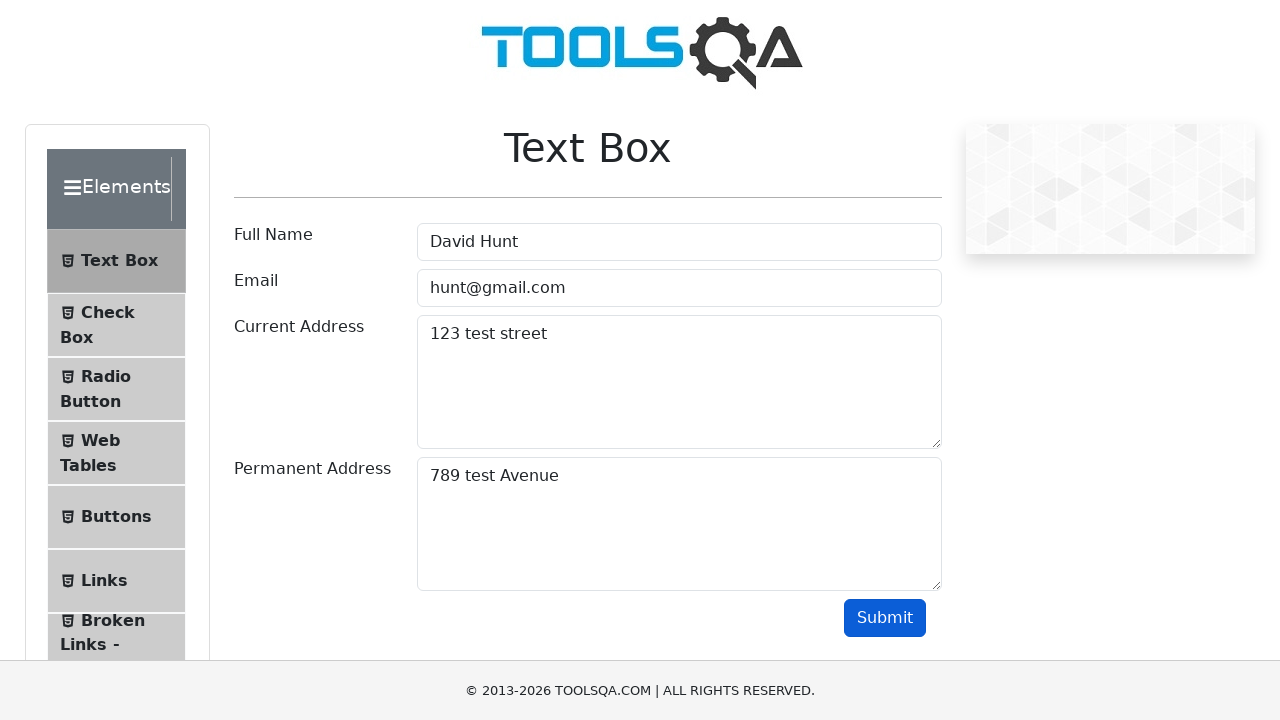

Verified displayed current address matches input: '123 test street'
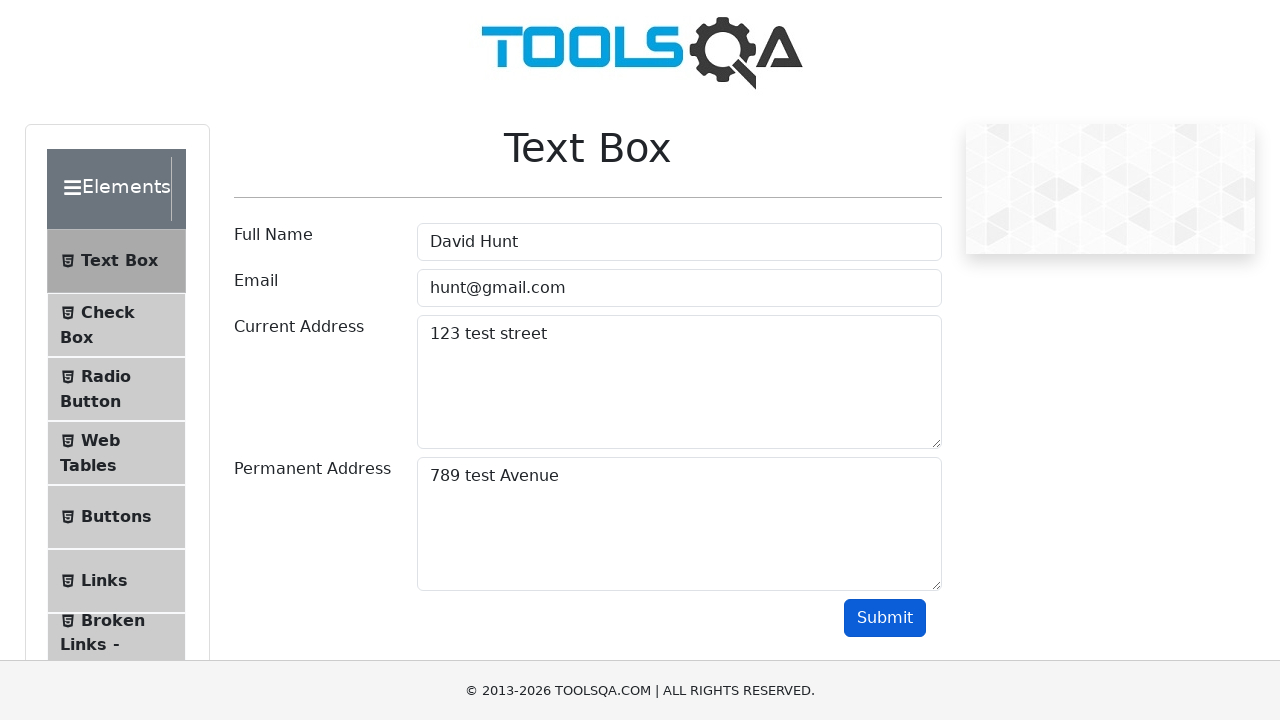

Retrieved displayed permanent address from results
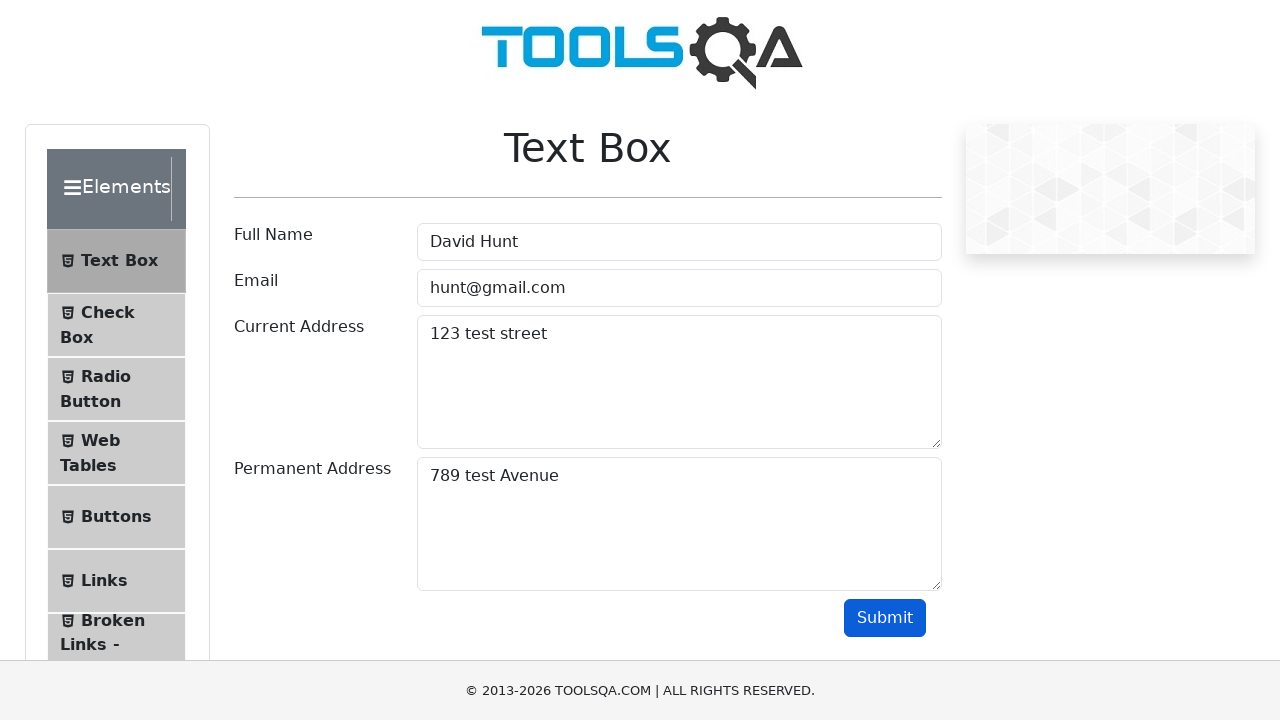

Verified displayed permanent address matches input: '789 test Avenue'
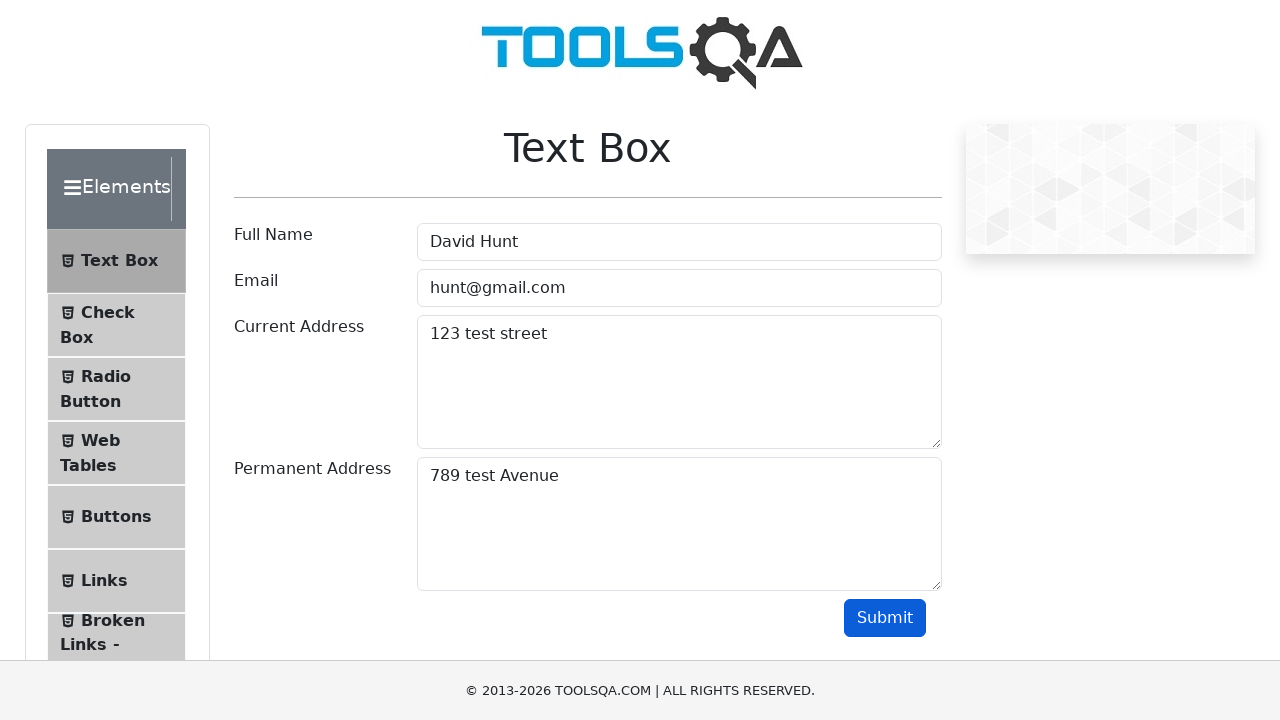

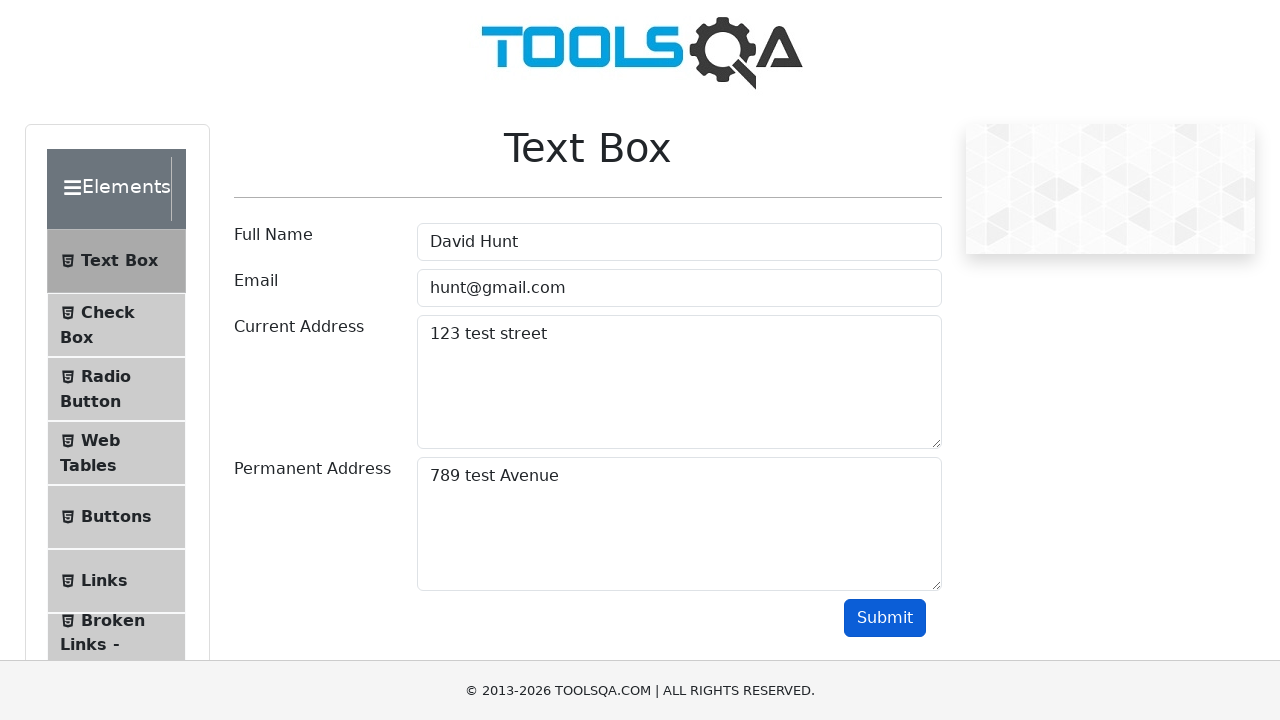